Tests JavaScript alert handling by triggering different alert types and interacting with them (accepting and dismissing)

Starting URL: https://the-internet.herokuapp.com/javascript_alerts

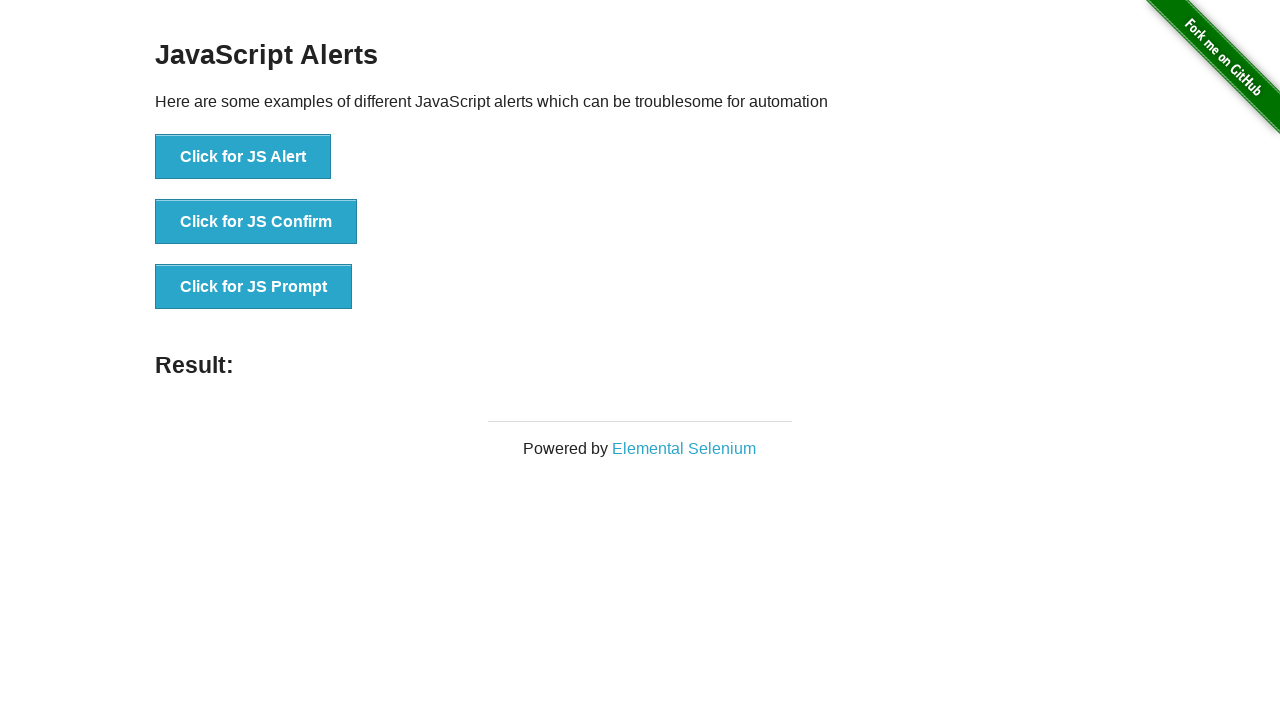

Clicked button to trigger JavaScript alert at (243, 157) on xpath=//button[text()='Click for JS Alert']
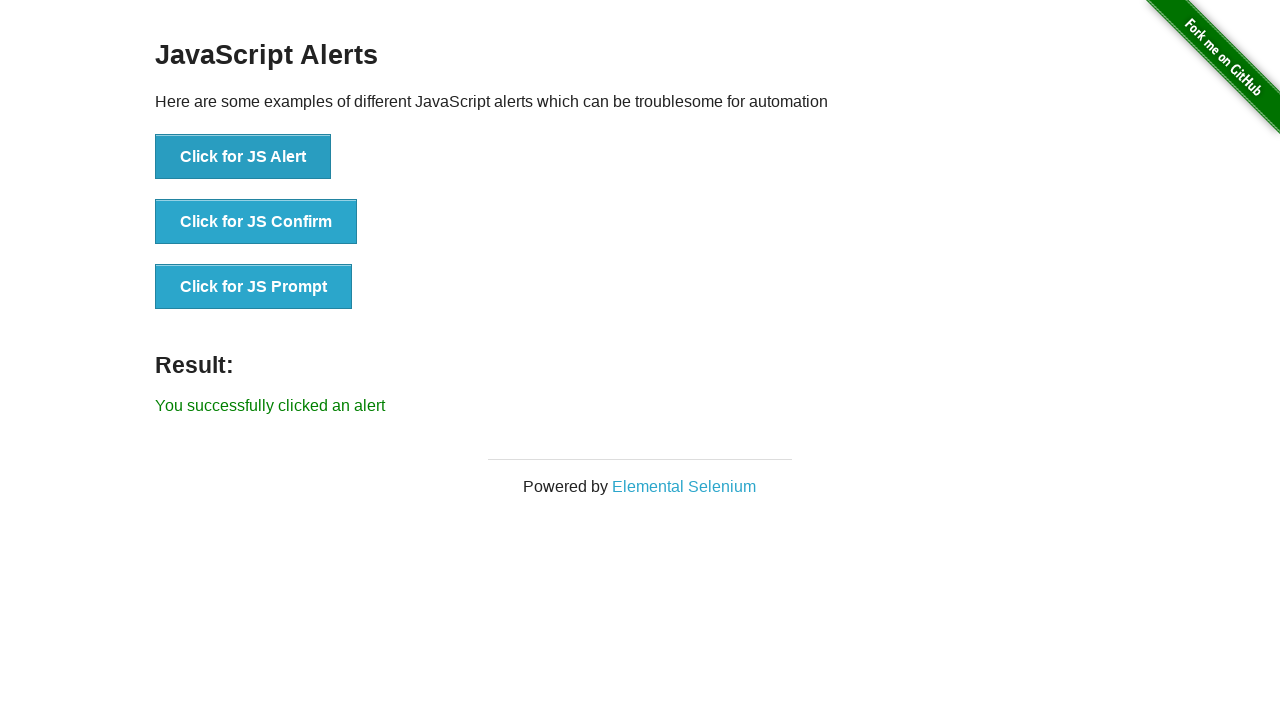

Set up dialog handler to accept alerts
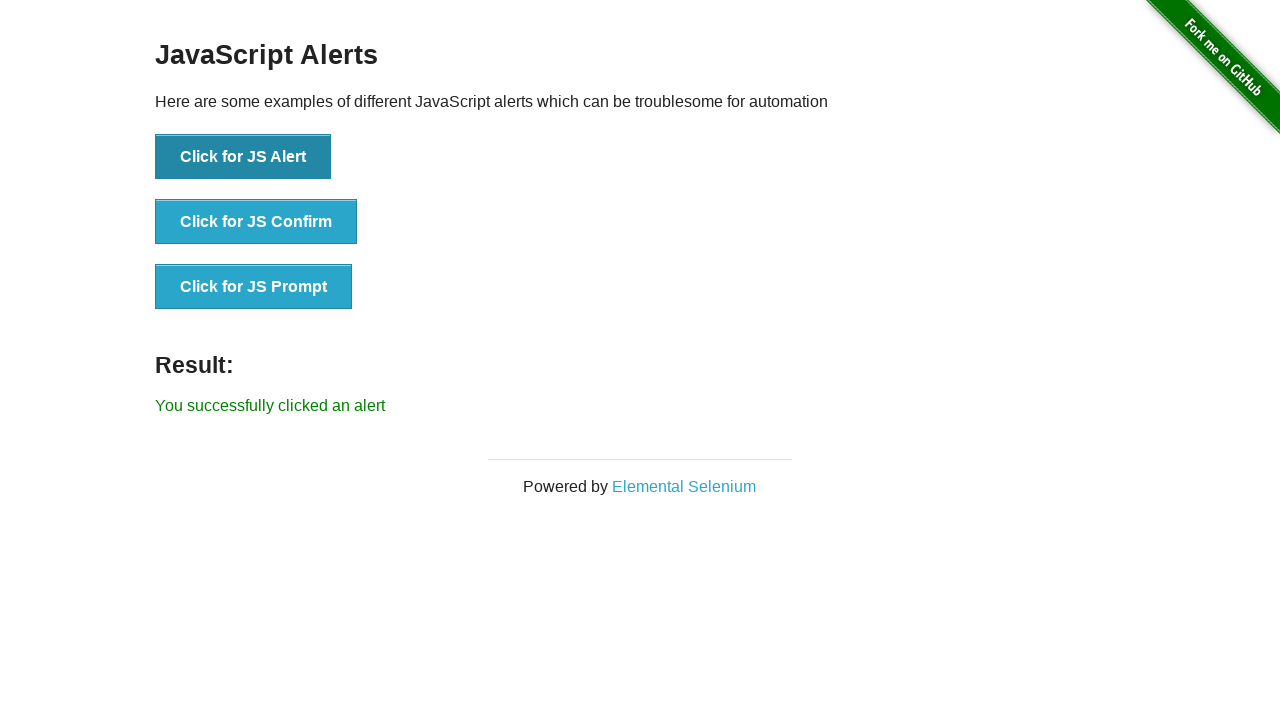

Clicked button to trigger JavaScript confirm dialog at (256, 222) on xpath=//button[text()='Click for JS Confirm']
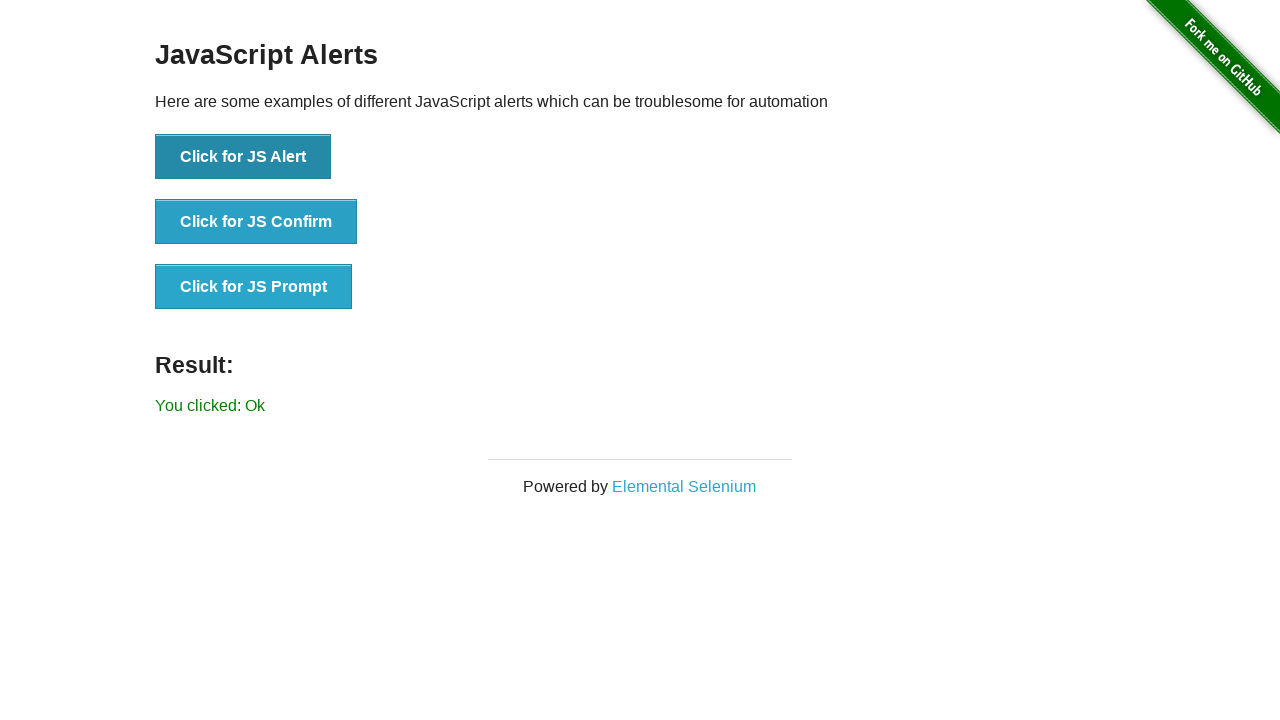

Set up dialog handler to dismiss confirm dialogs
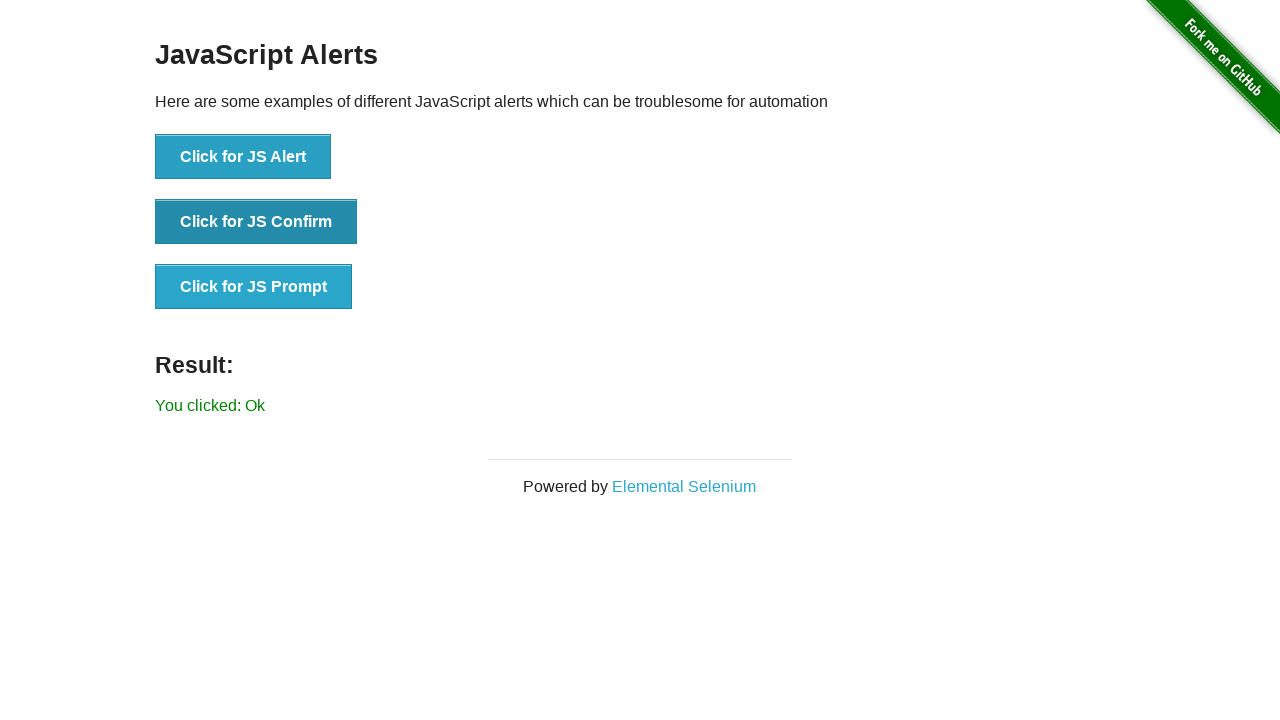

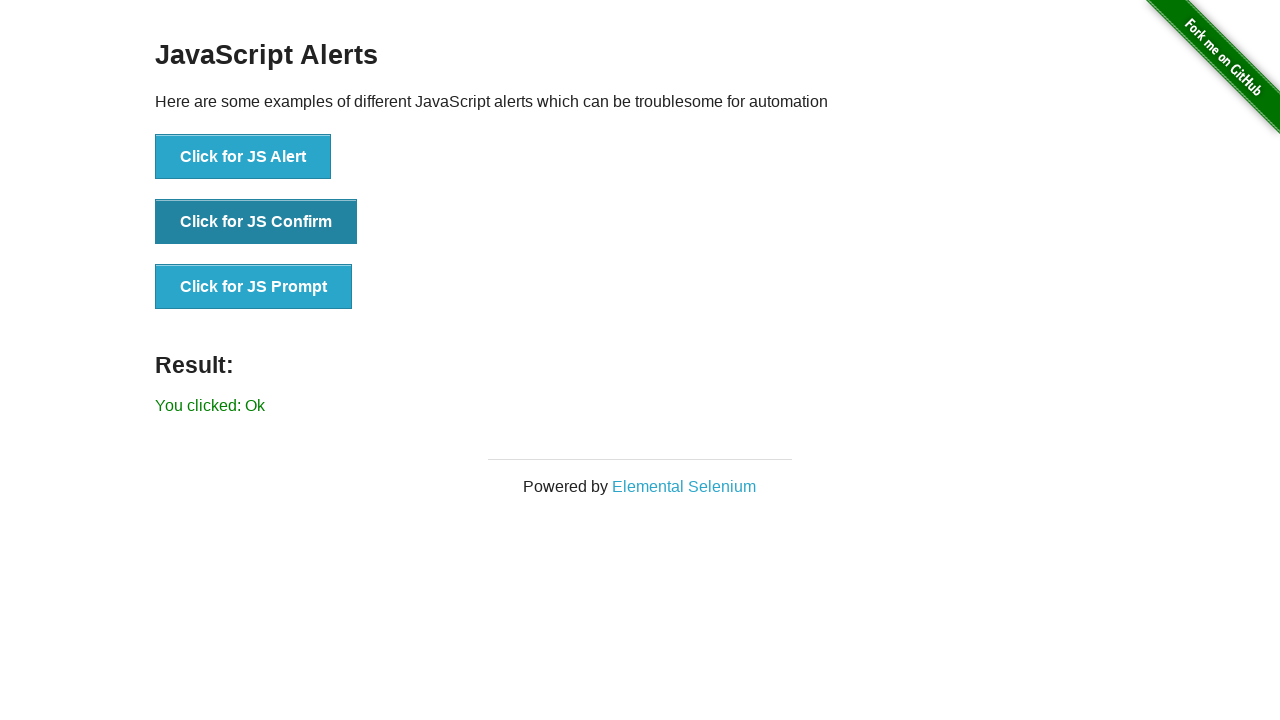